Tests handling a JavaScript prompt by clicking the third button, entering text, and verifying it appears in the result

Starting URL: https://the-internet.herokuapp.com/javascript_alerts

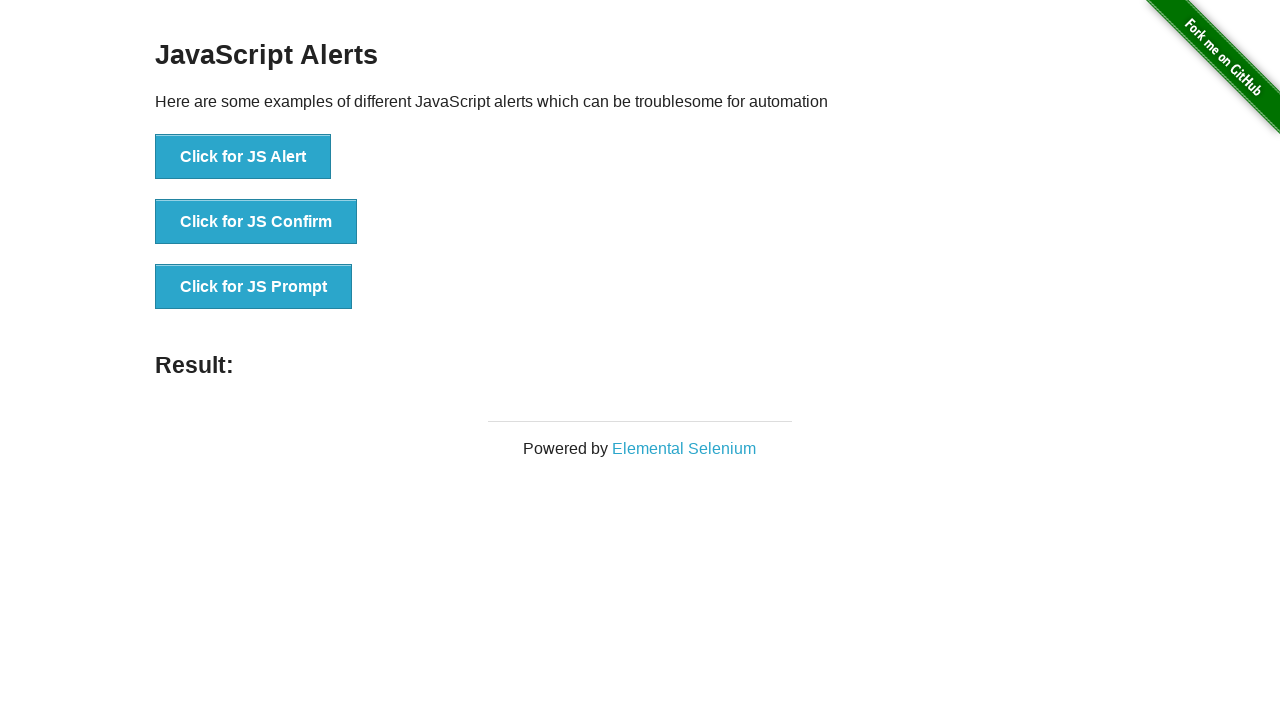

Set up dialog handler to accept prompt with 'John Smith'
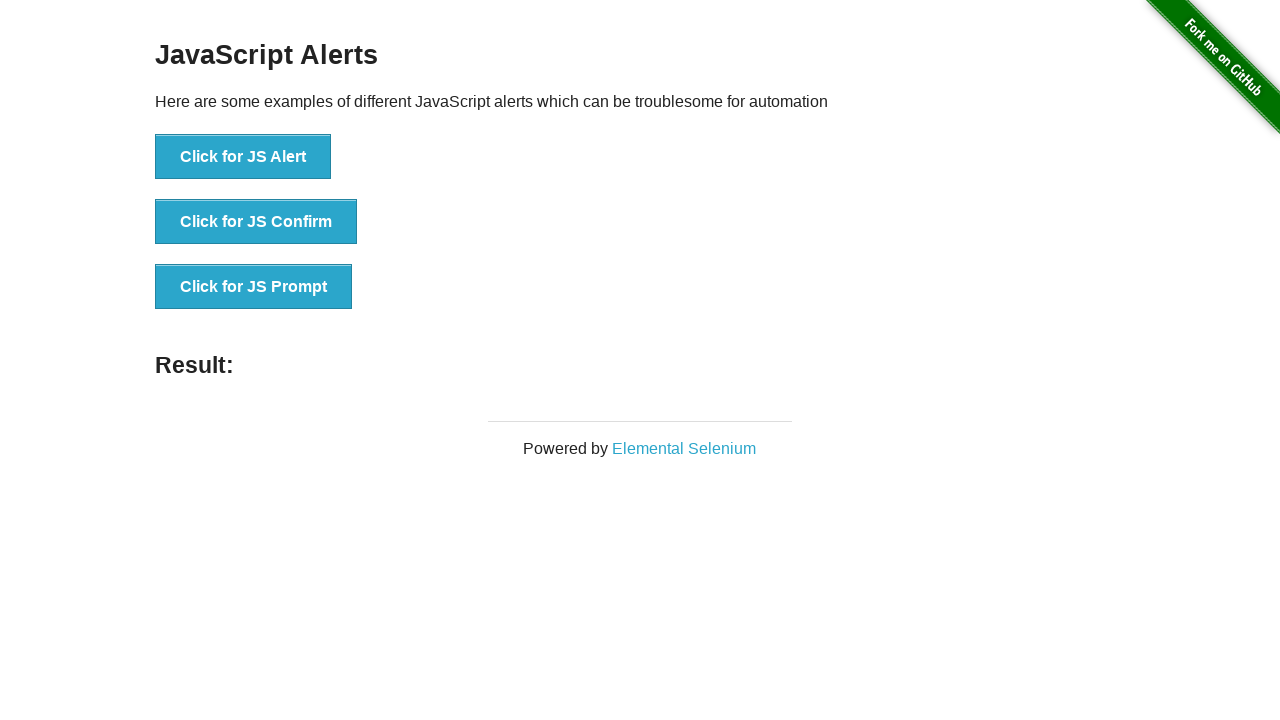

Clicked the third button to trigger JavaScript prompt at (254, 287) on button[onclick='jsPrompt()']
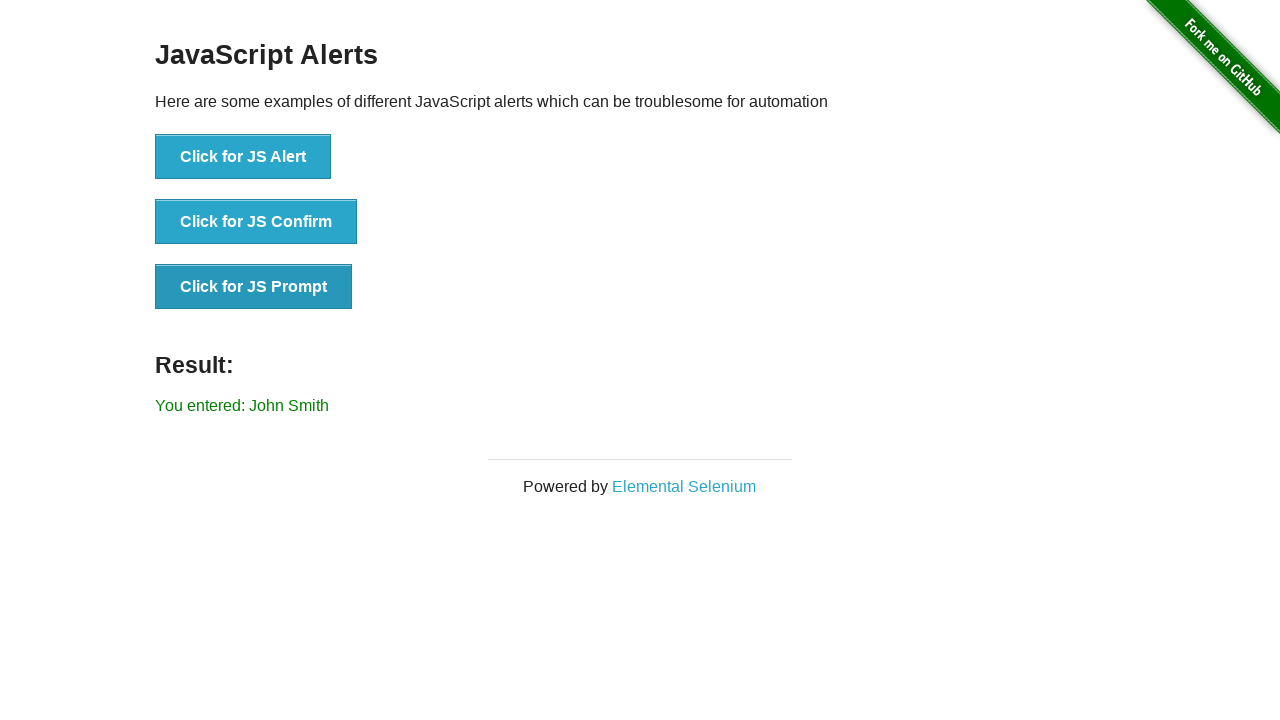

Result message appeared after handling the prompt
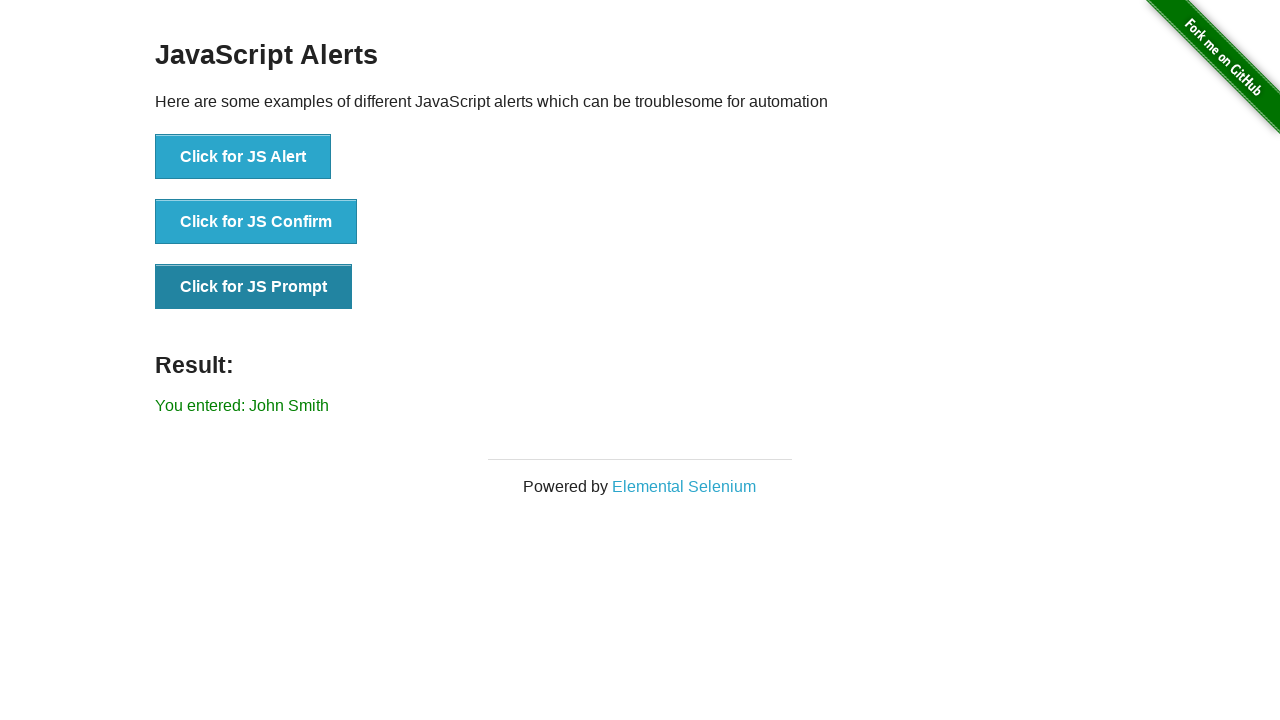

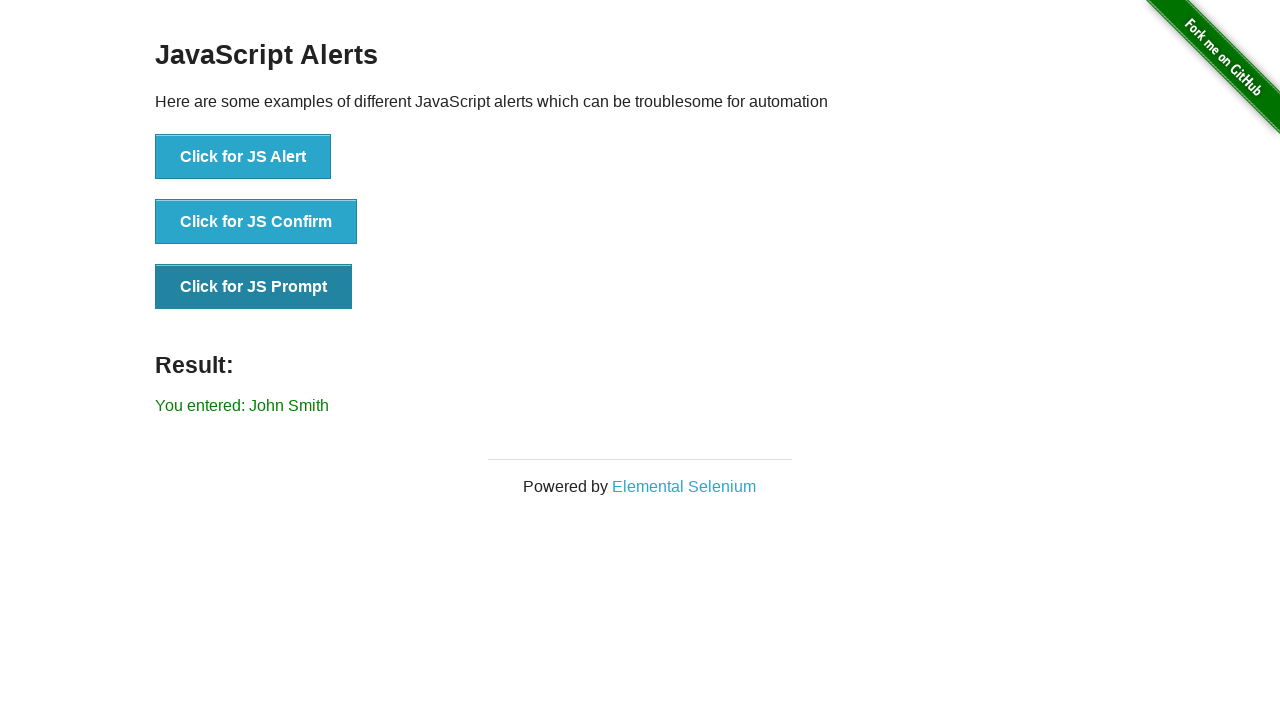